Tests that the master password field remains enabled after password generation

Starting URL: http://angel.net/~nic/passwd.sha1.1a.html

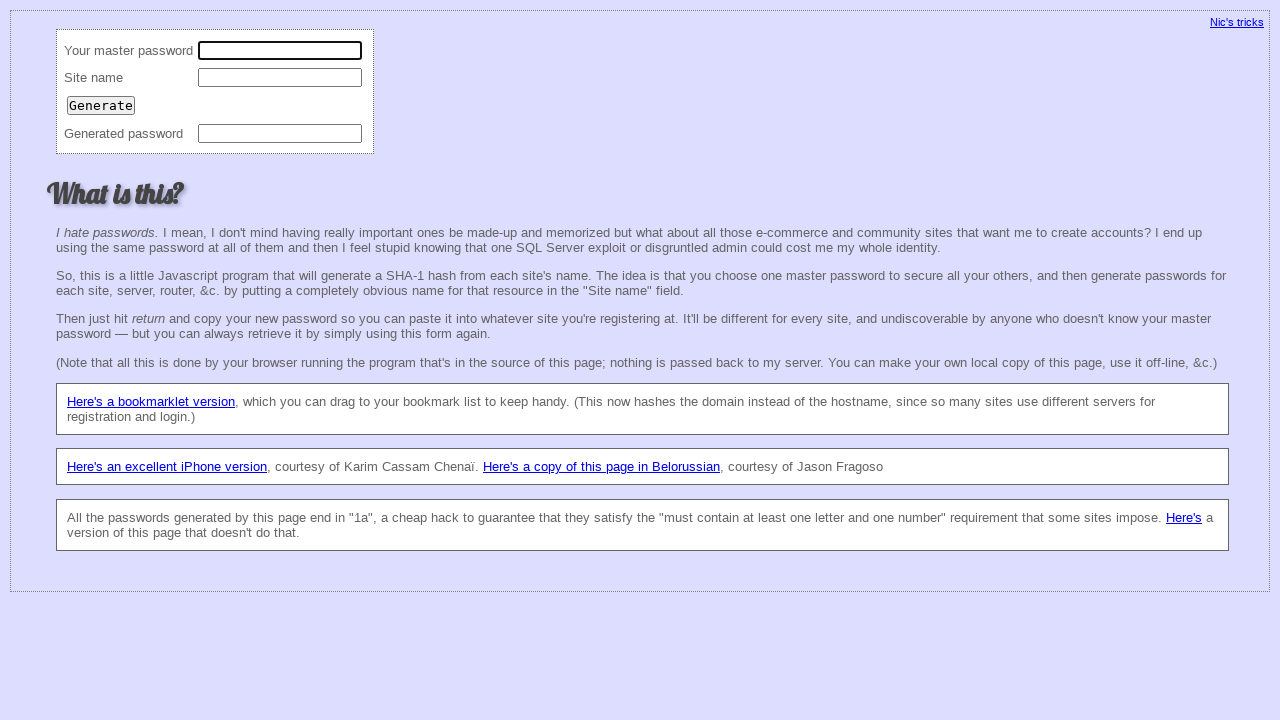

Filled master password field with special characters on input[name='master']
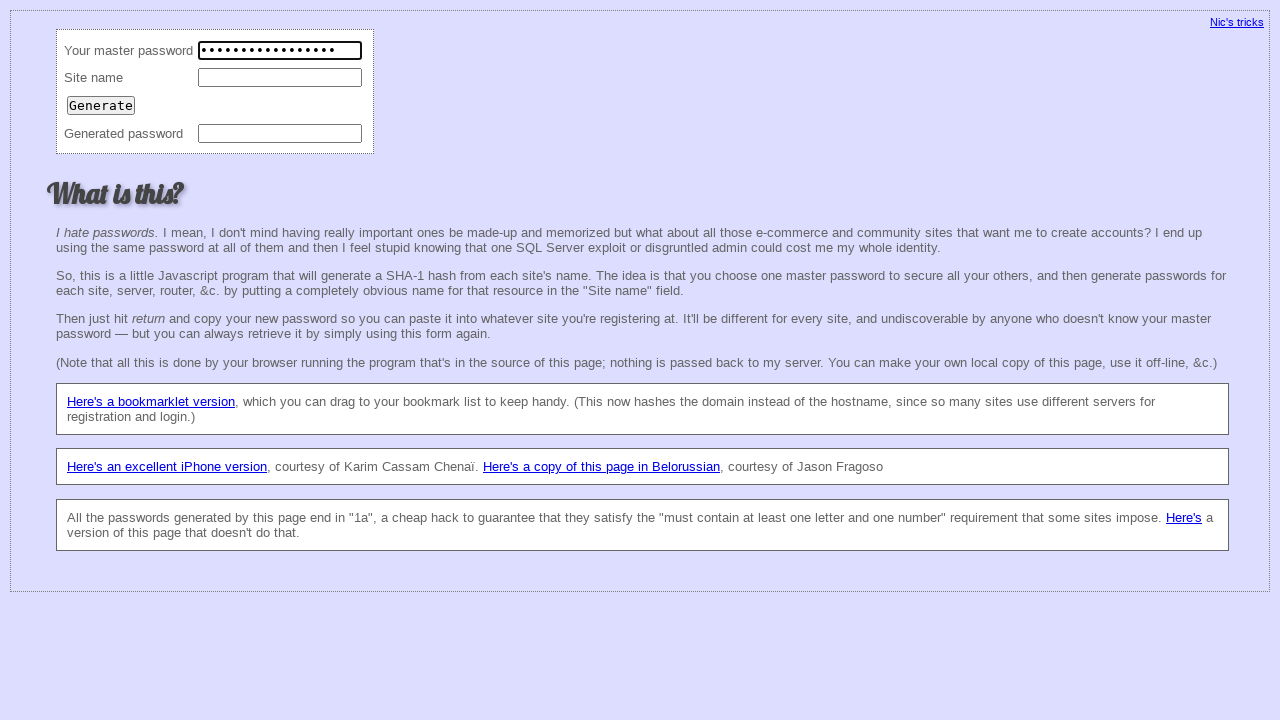

Filled site field with special characters on input[name='site']
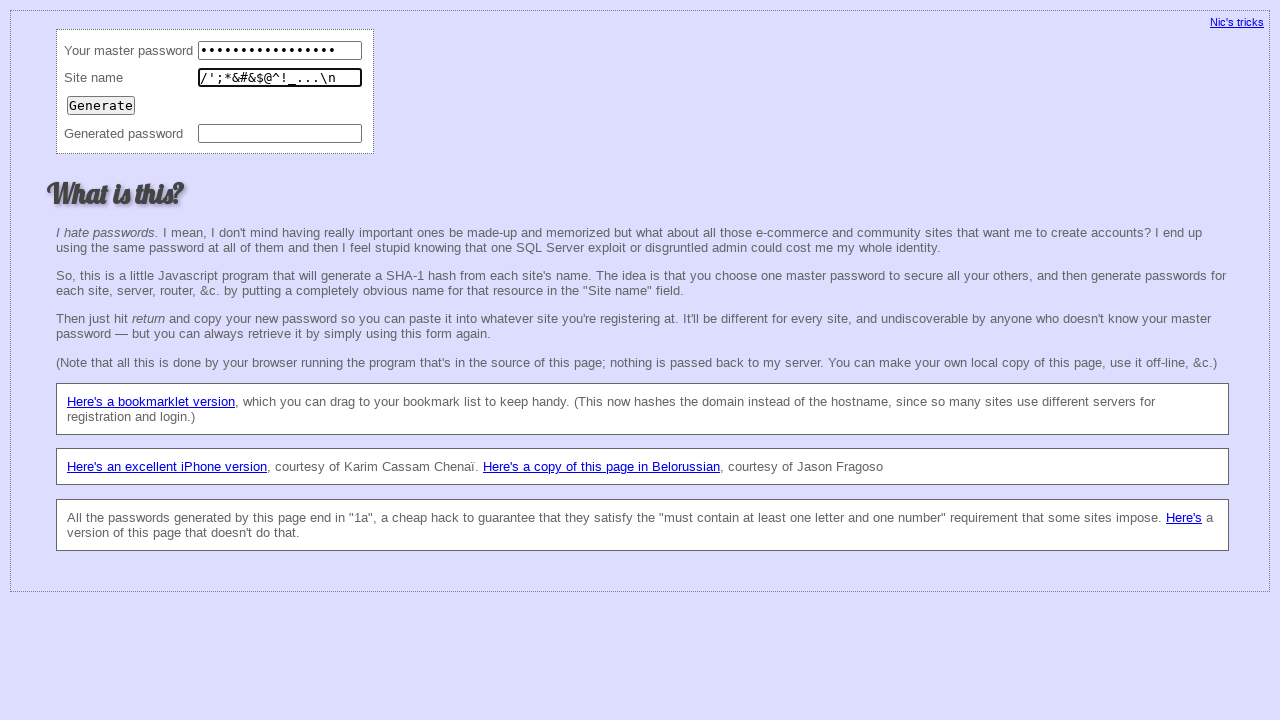

Pressed Enter to generate password on input[name='site']
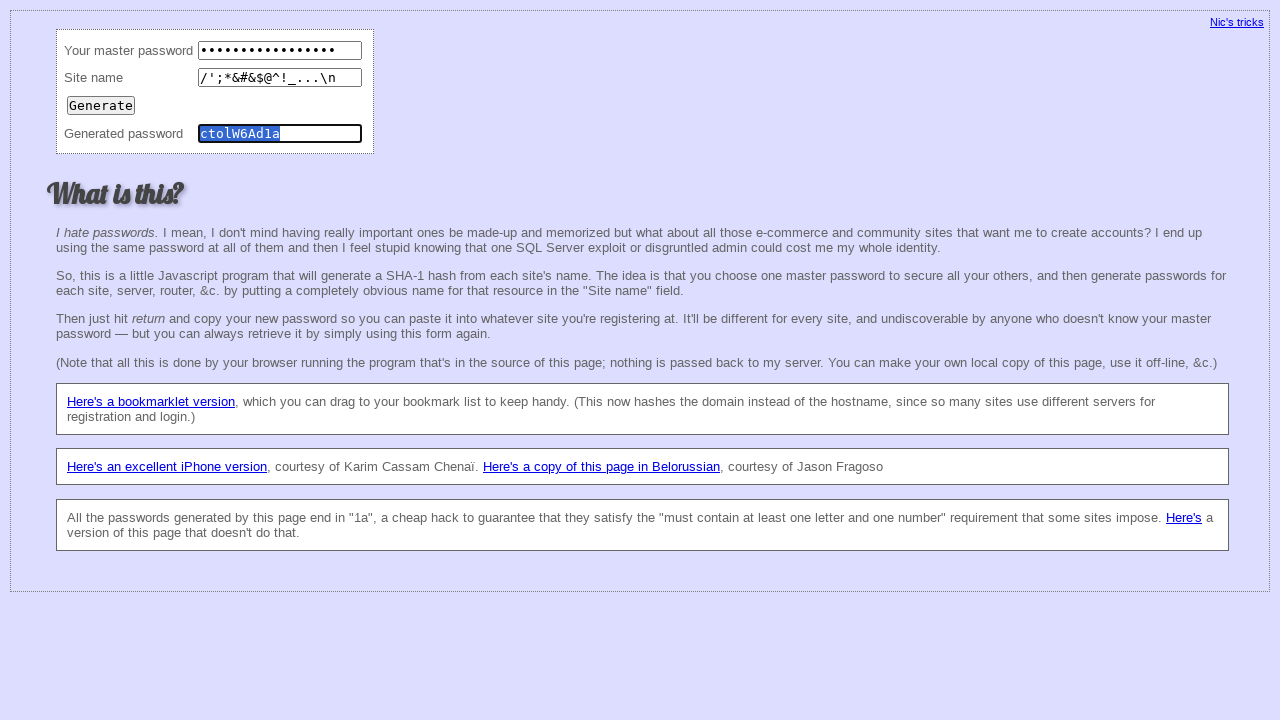

Checked if master password field is enabled after password generation
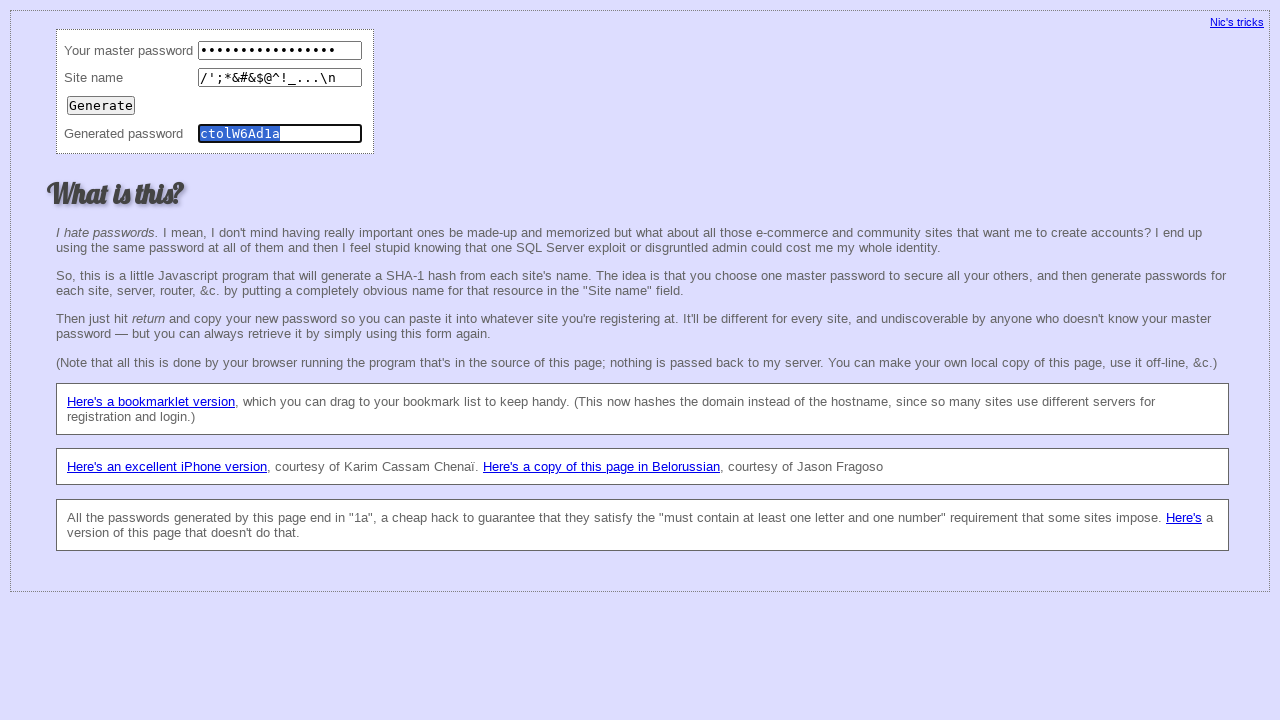

Assertion passed: Master password field is enabled
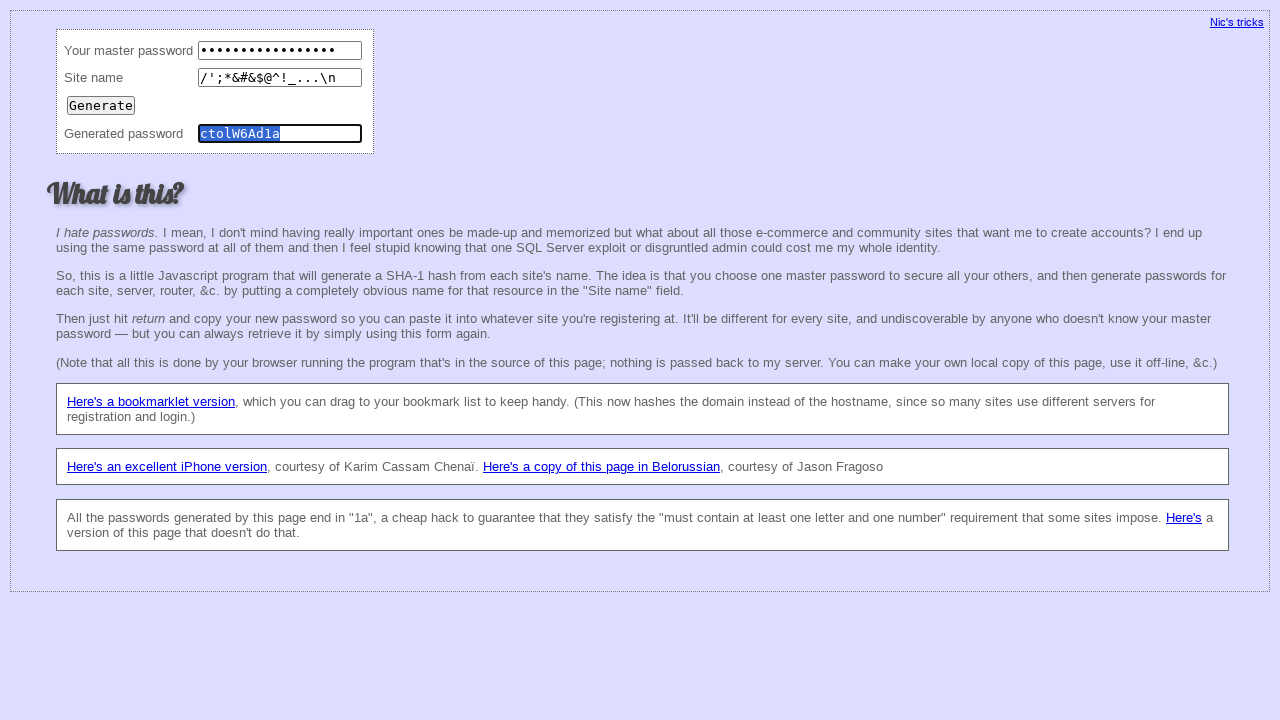

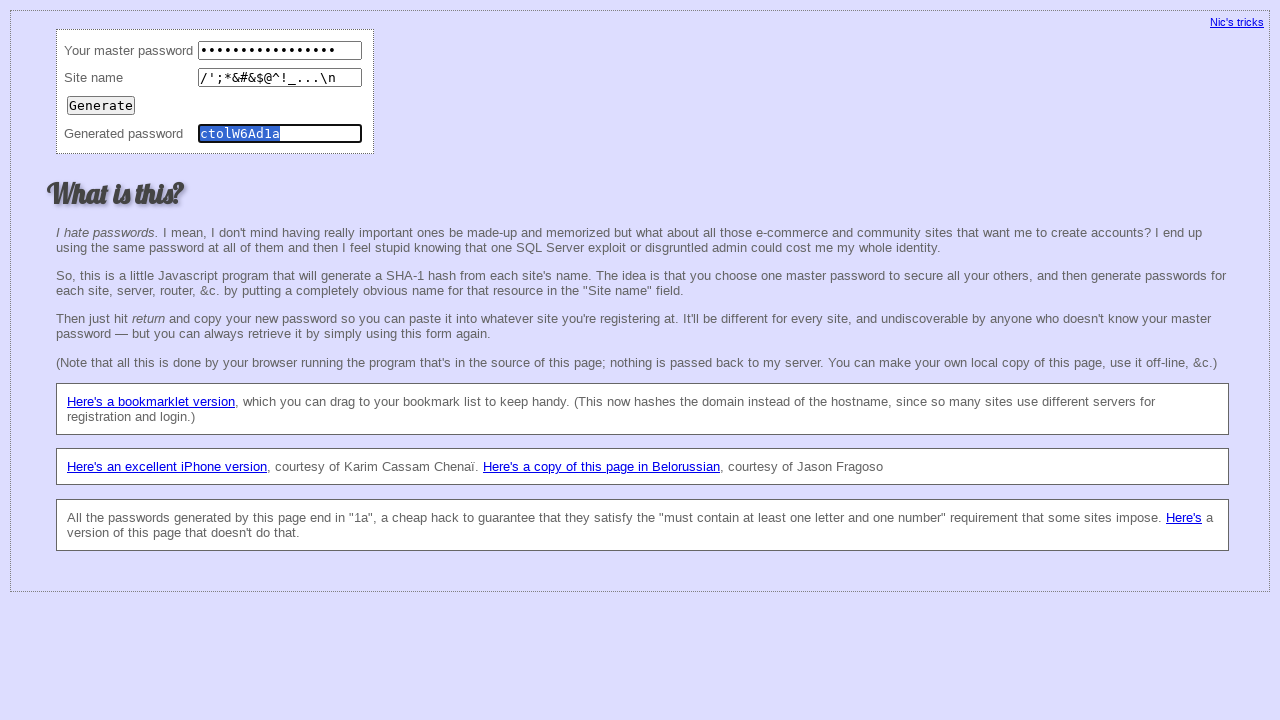